Tests the search functionality on a Japan-Ukraine website by entering a search term "Instruments" and submitting the search via Enter key.

Starting URL: https://japan-ukraine.com/ua/

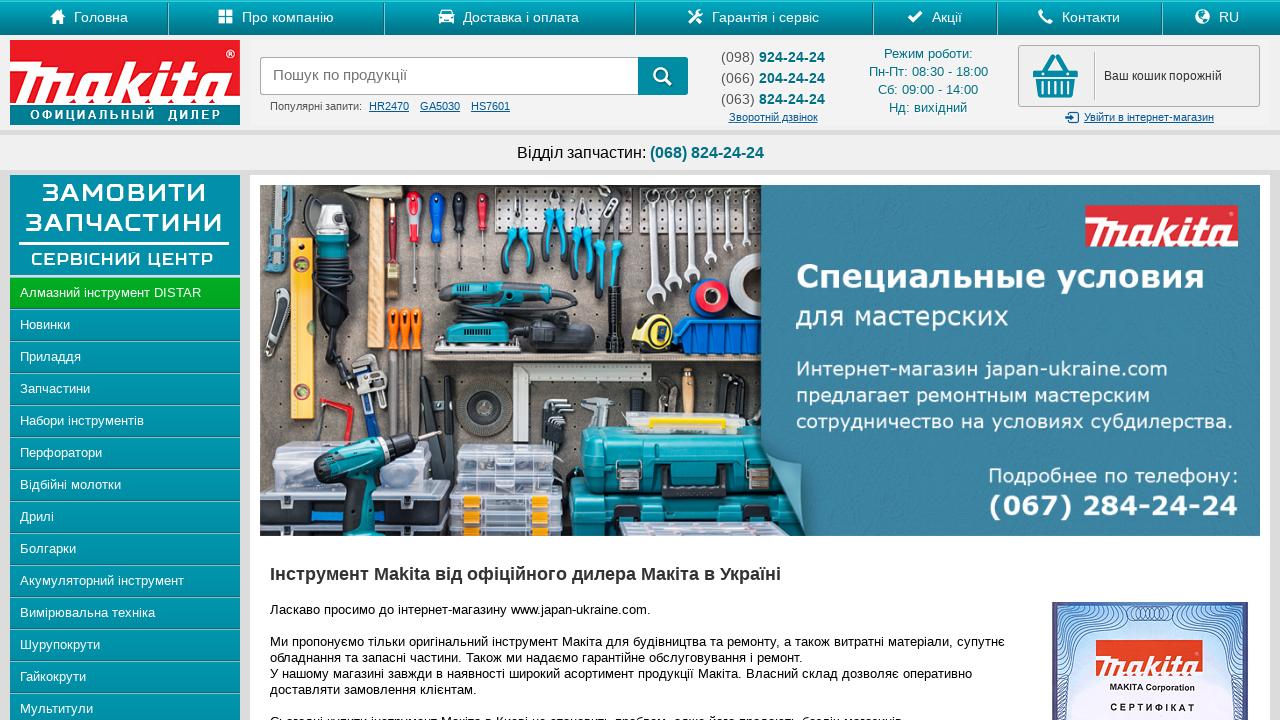

Filled search field with 'Instruments' on input#search
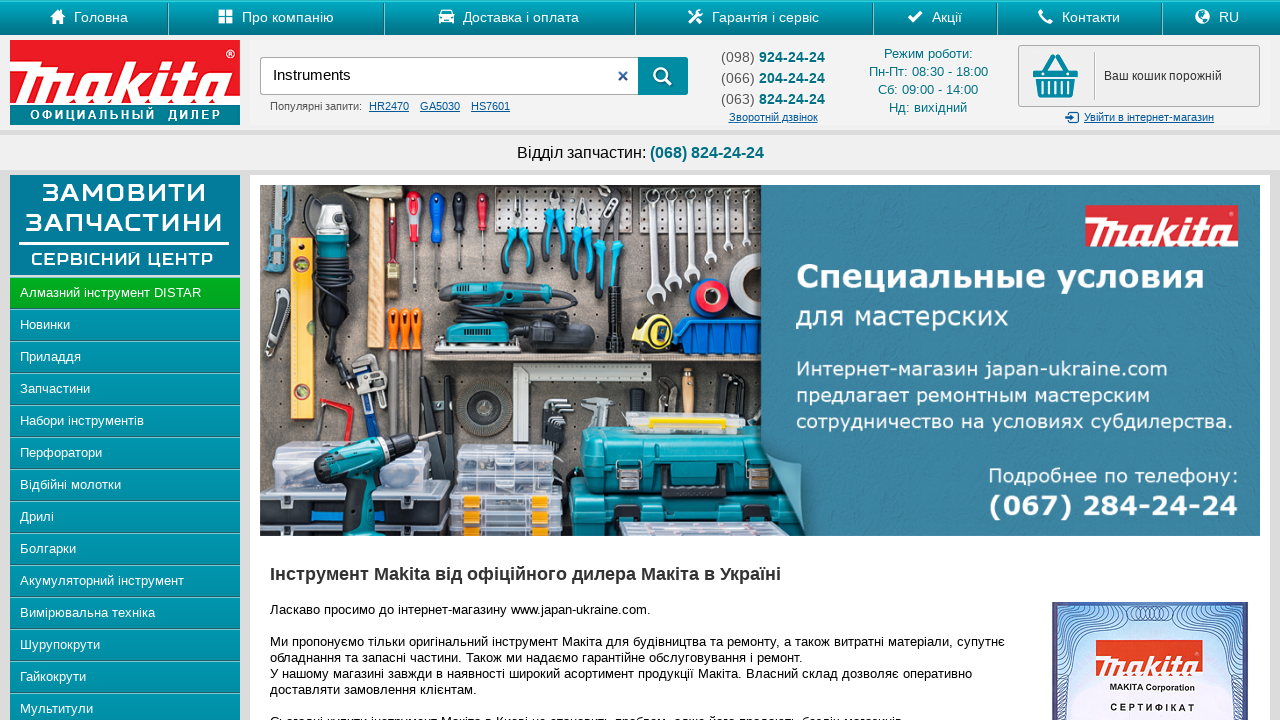

Pressed Enter key to submit search on input#search
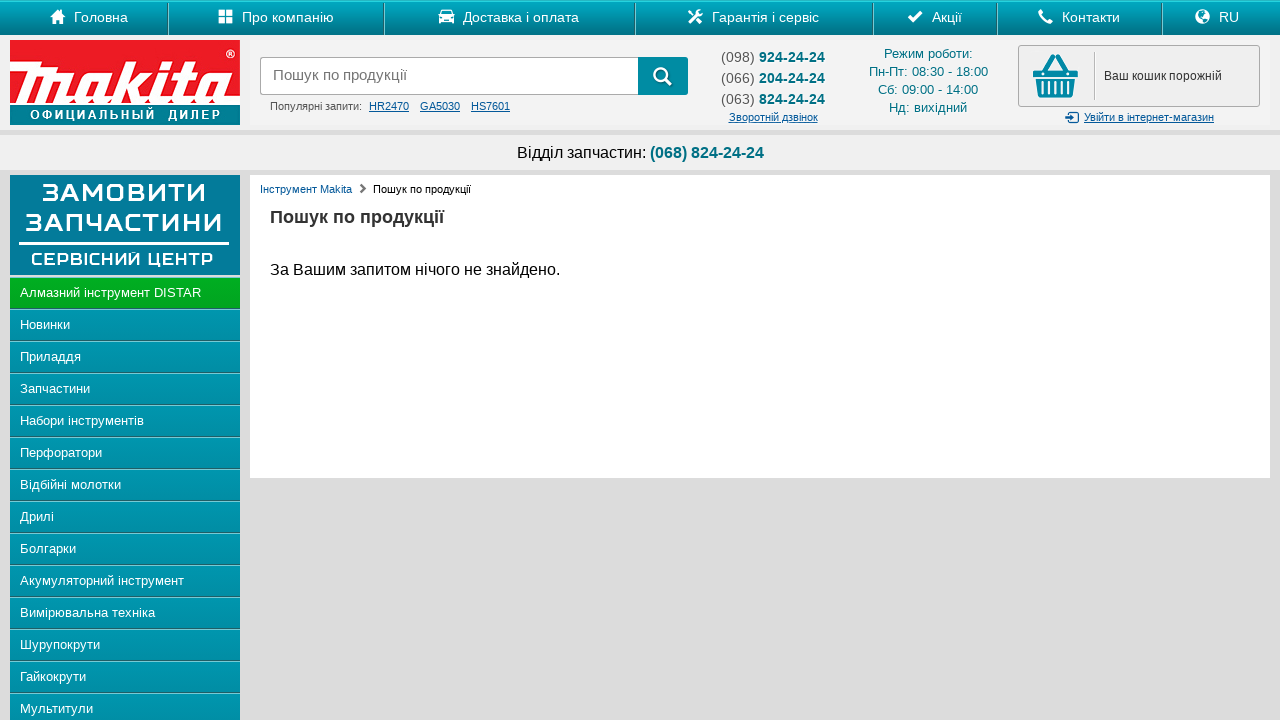

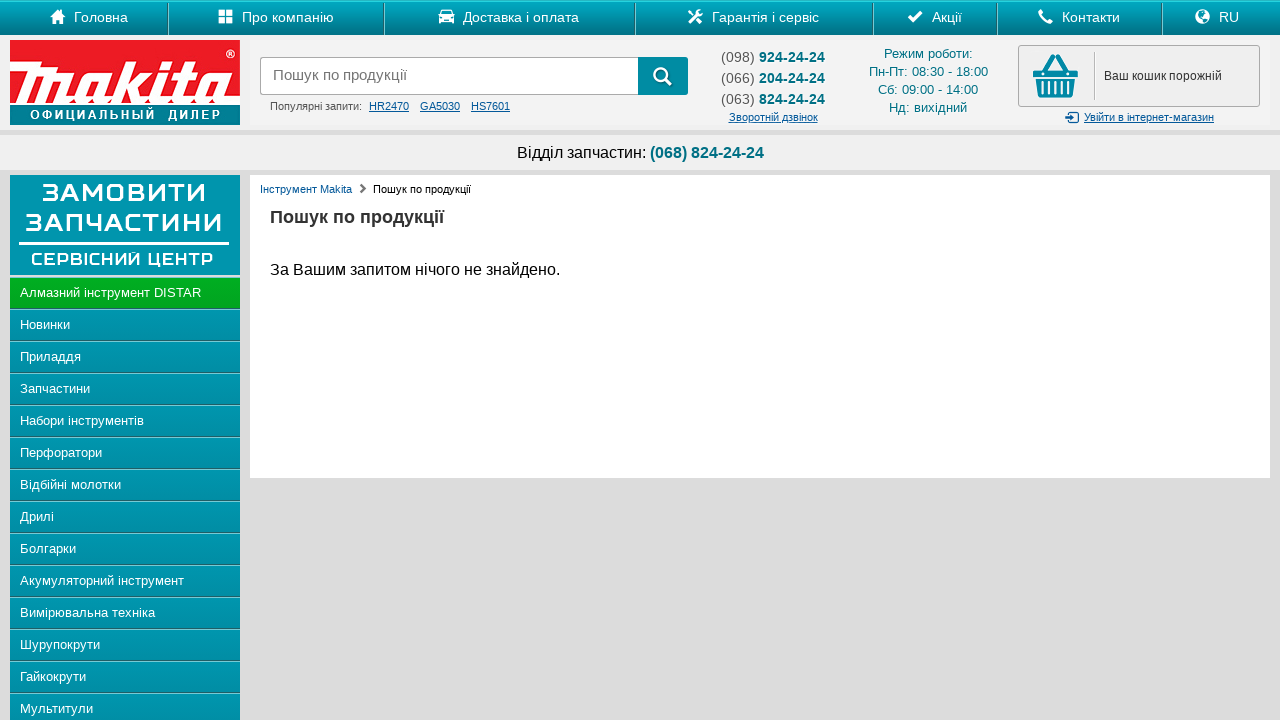